Regression test that verifies the browser page title equals "Index Page"

Starting URL: https://jdi-framework.github.io/tests

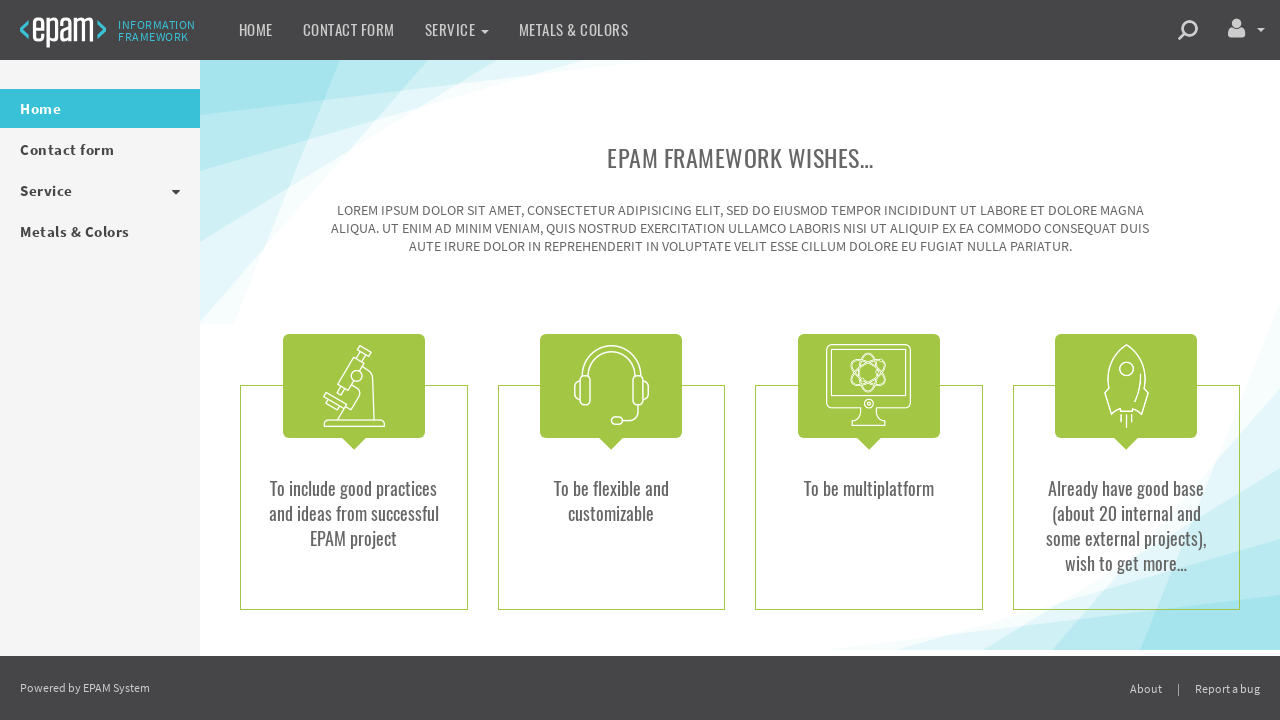

Navigated to https://jdi-framework.github.io/tests
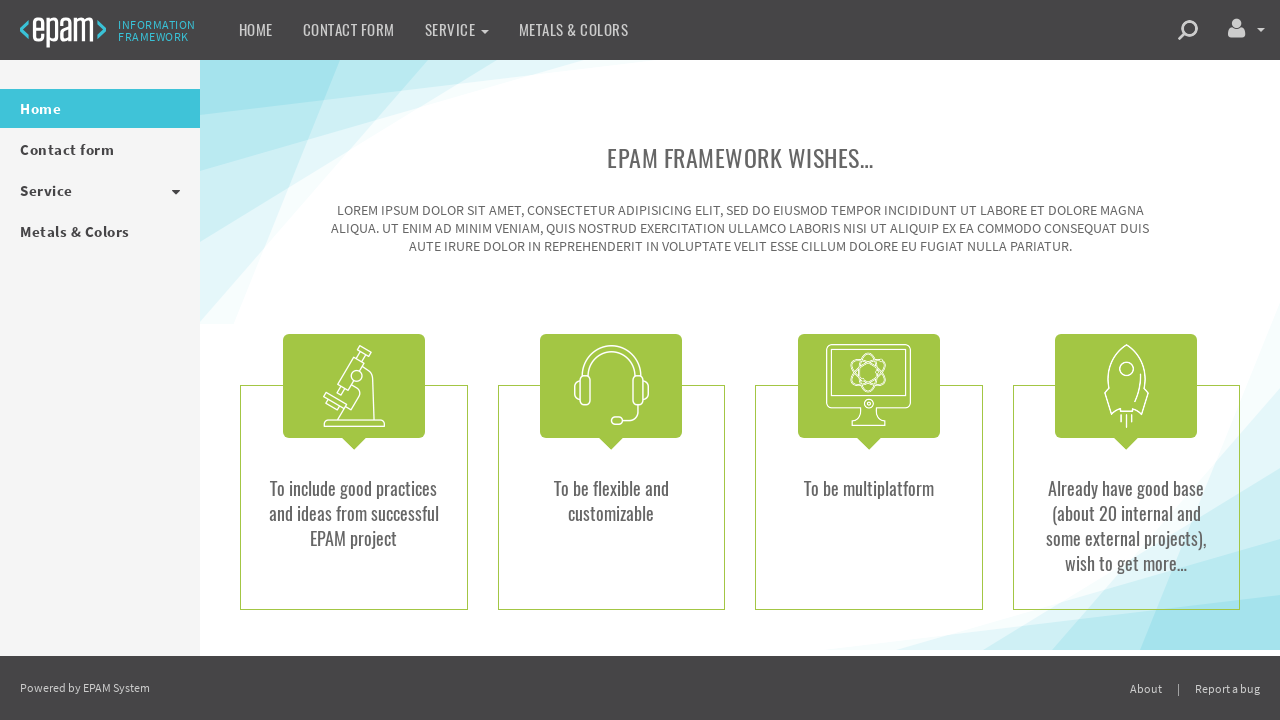

Verified page title equals 'Index Page'
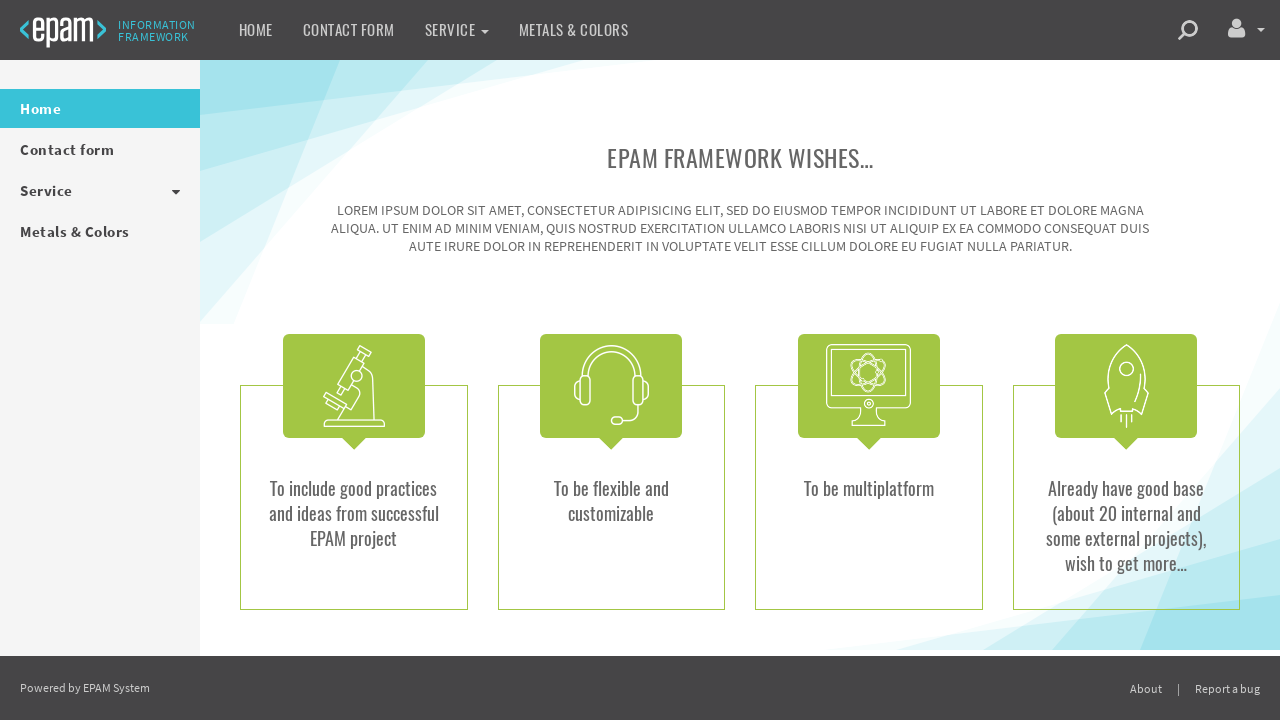

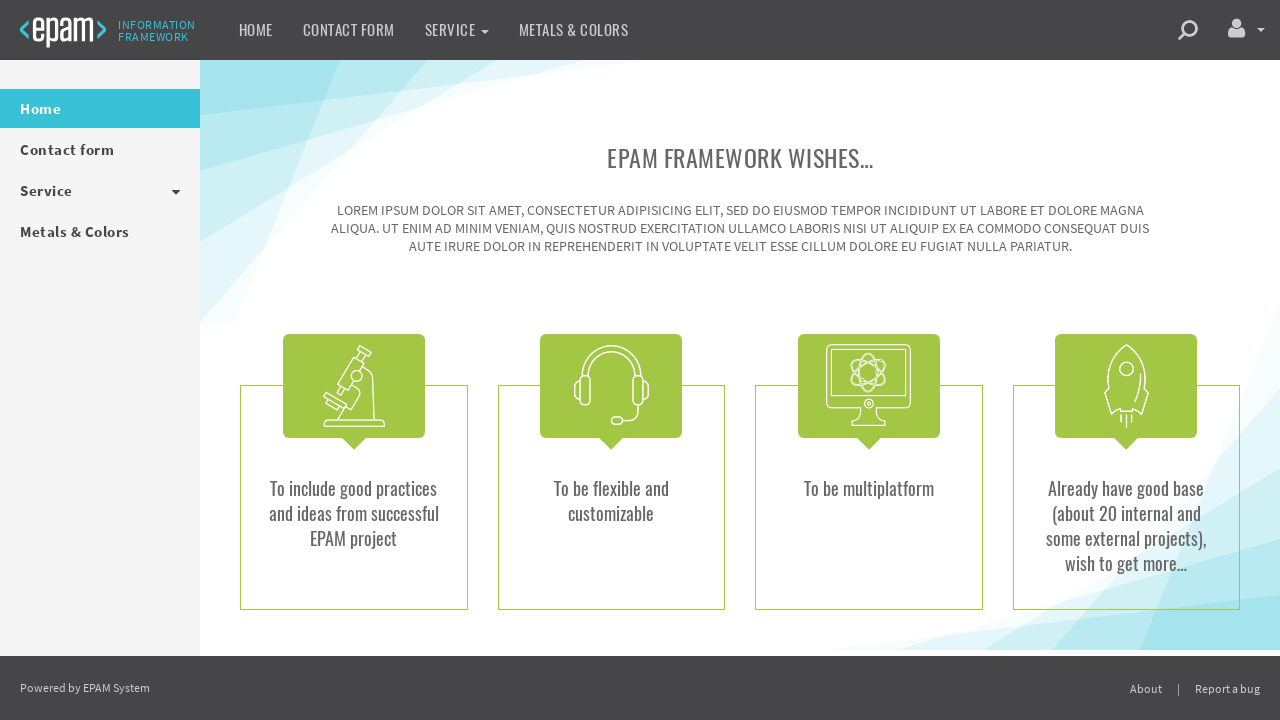